Clicks the first checkbox to select it and verifies that it becomes checked.

Starting URL: http://the-internet.herokuapp.com/checkboxes

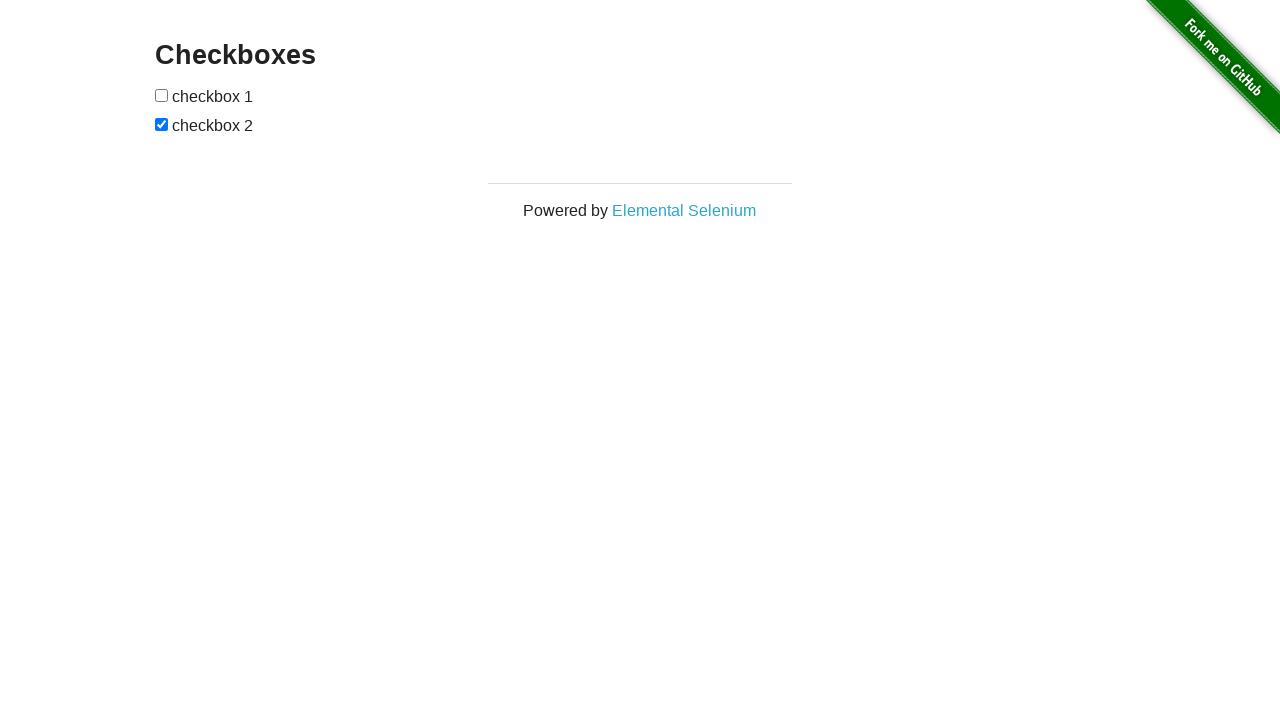

Located all checkboxes on the page
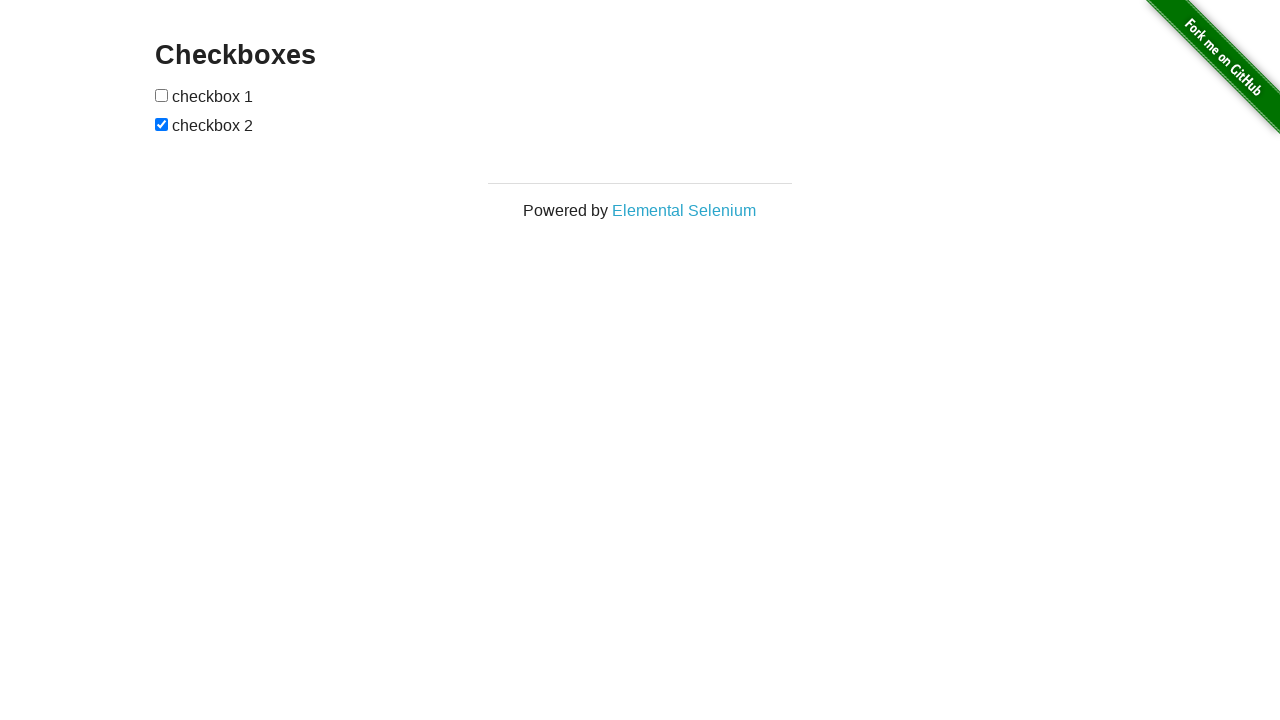

Selected the first checkbox element
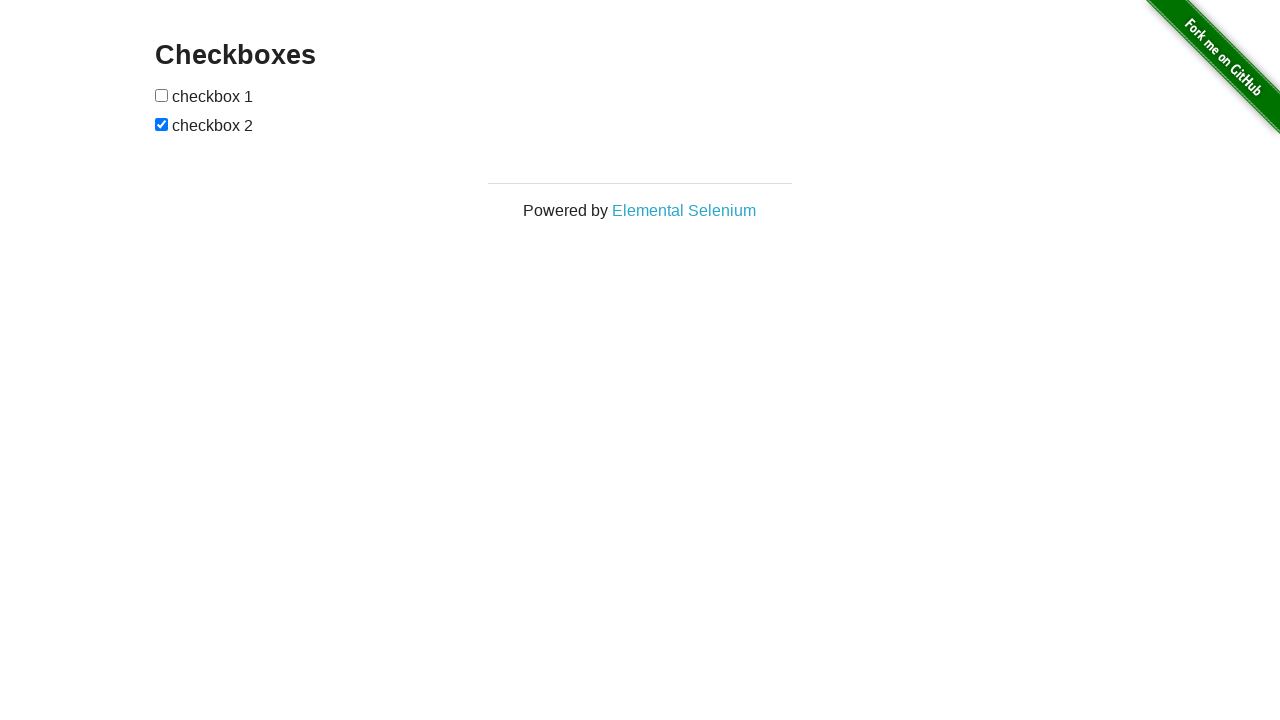

Clicked the first checkbox to select it at (162, 95) on [type=checkbox] >> nth=0
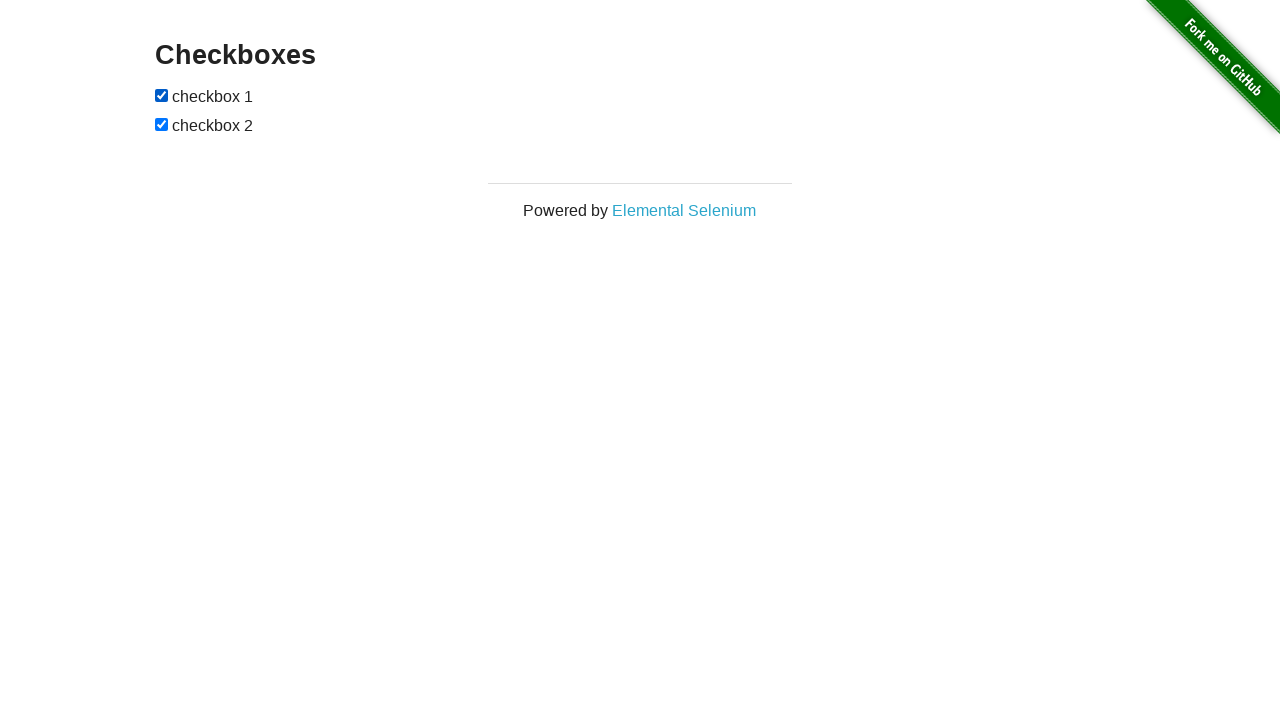

Verified that the first checkbox is now checked
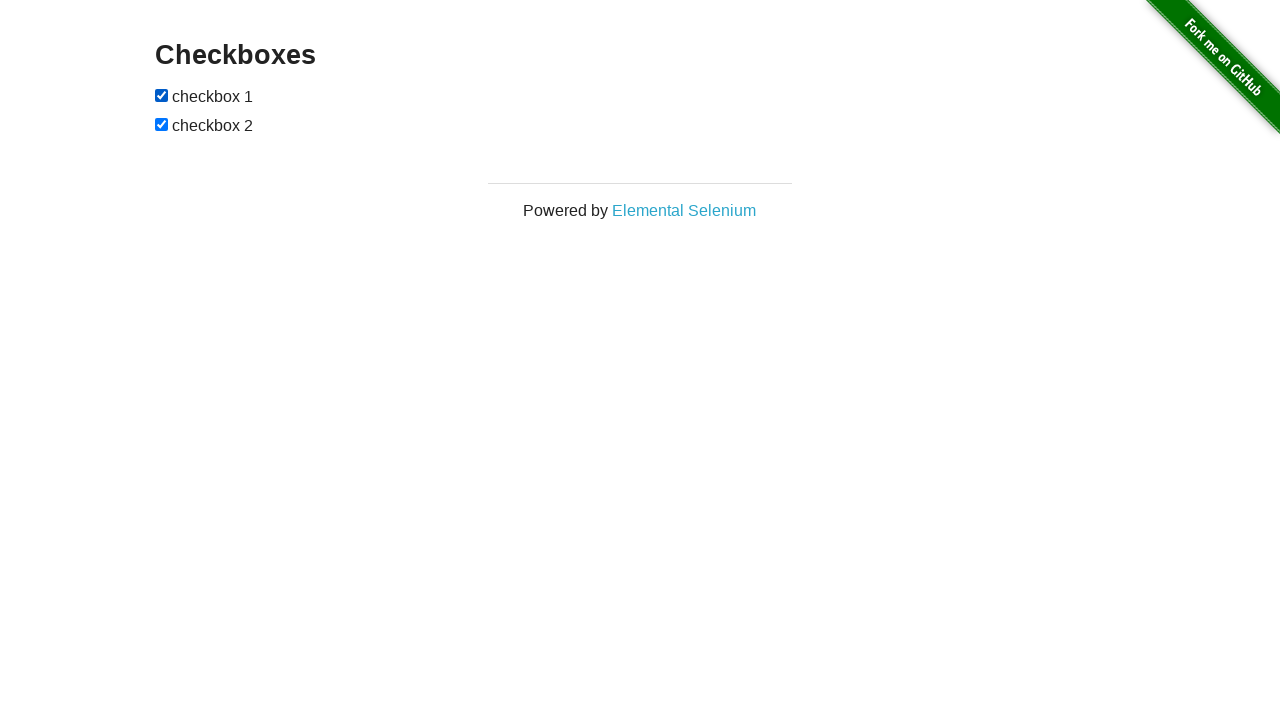

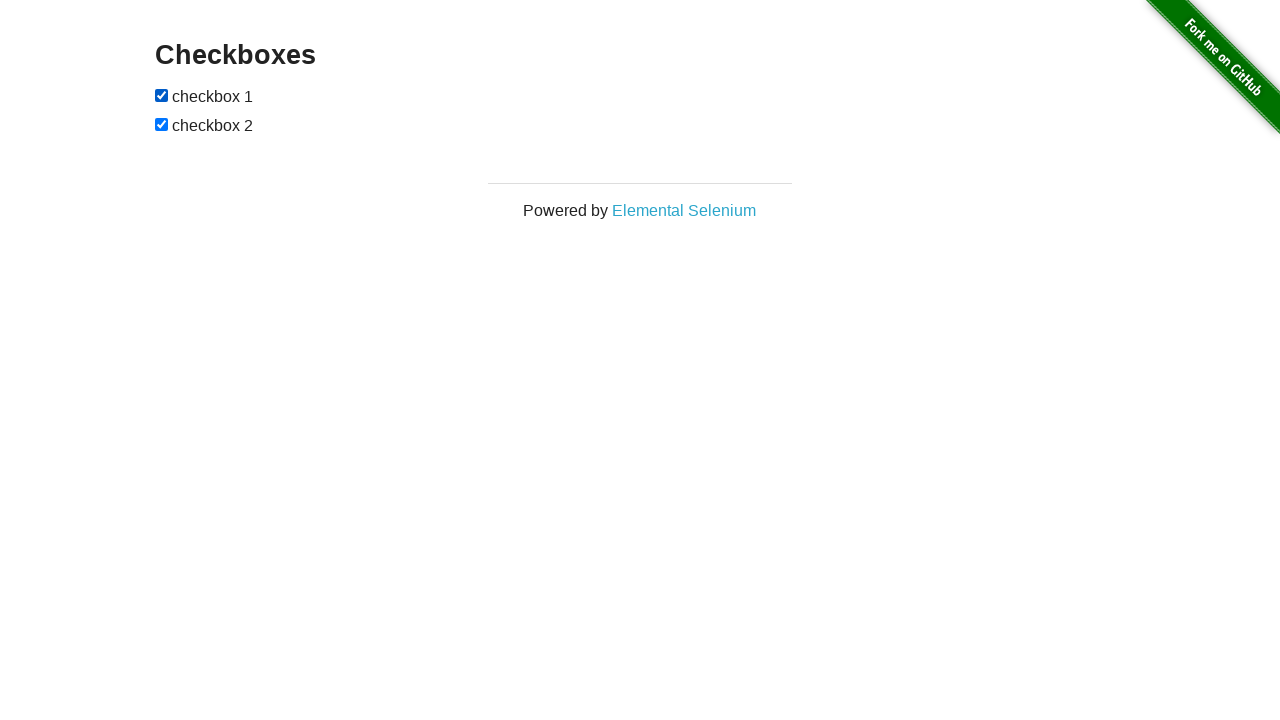